Tests a text box form by filling in user name, email, and address fields, then submitting the form

Starting URL: https://demoqa.com/text-box

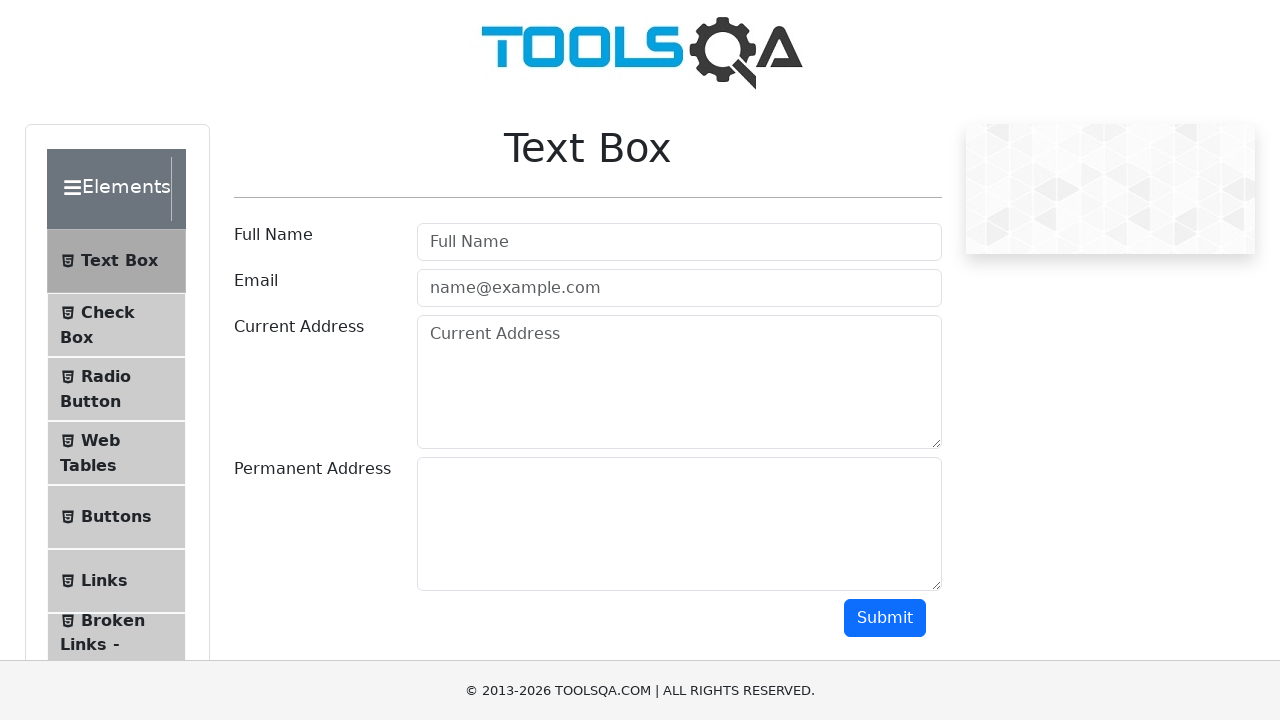

Filled user name field with 'Иван' on #userName
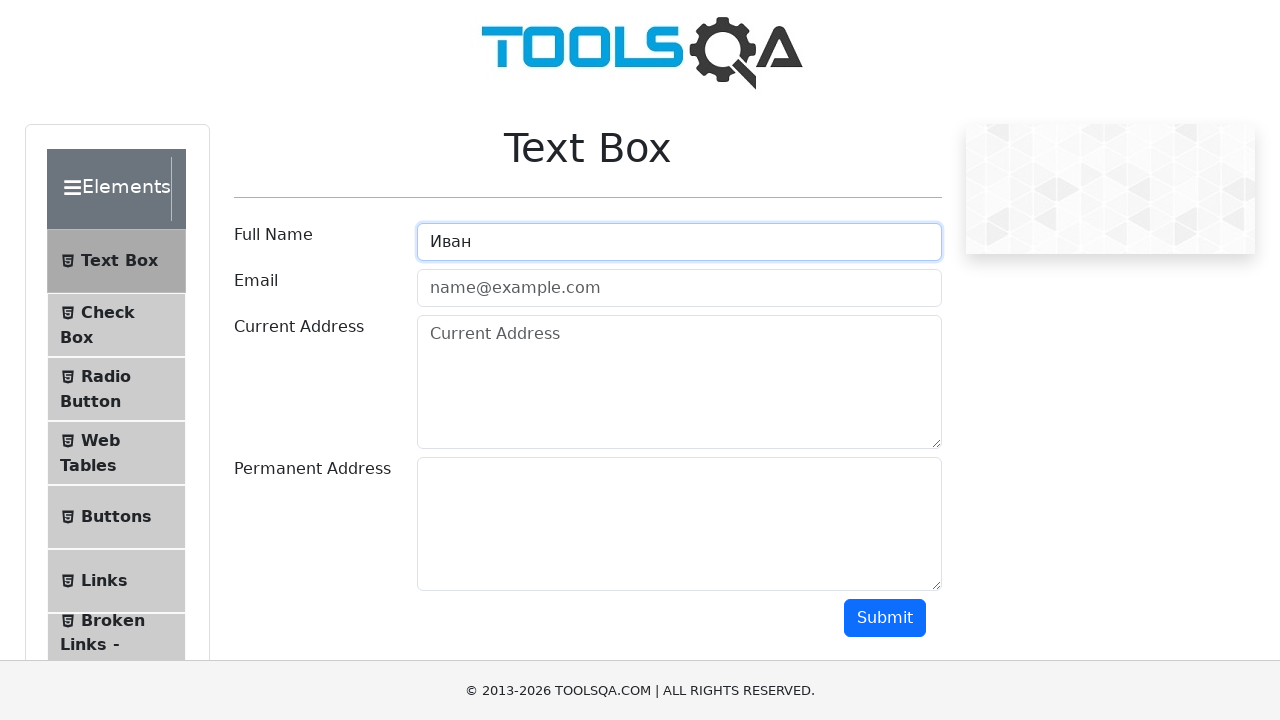

Filled email field with 'Ivan1@yandex.ru' on #userEmail
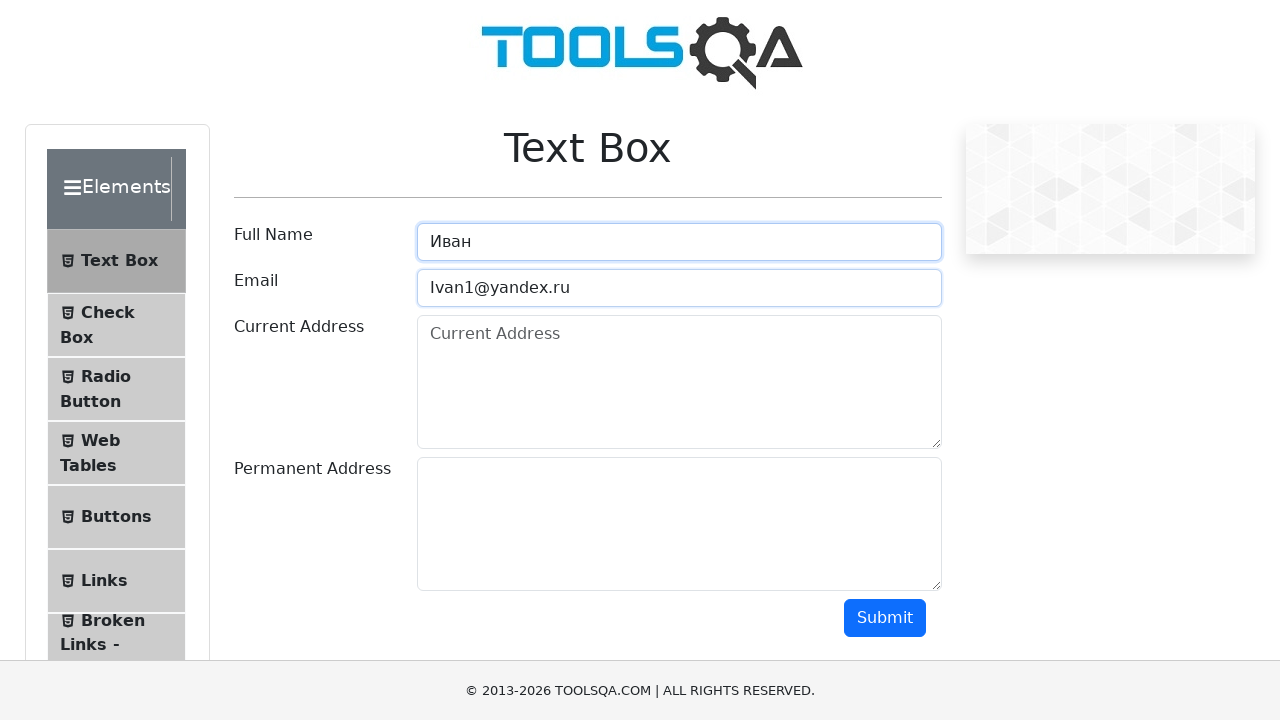

Filled current address field with long text about Python and Selenium on #currentAddress
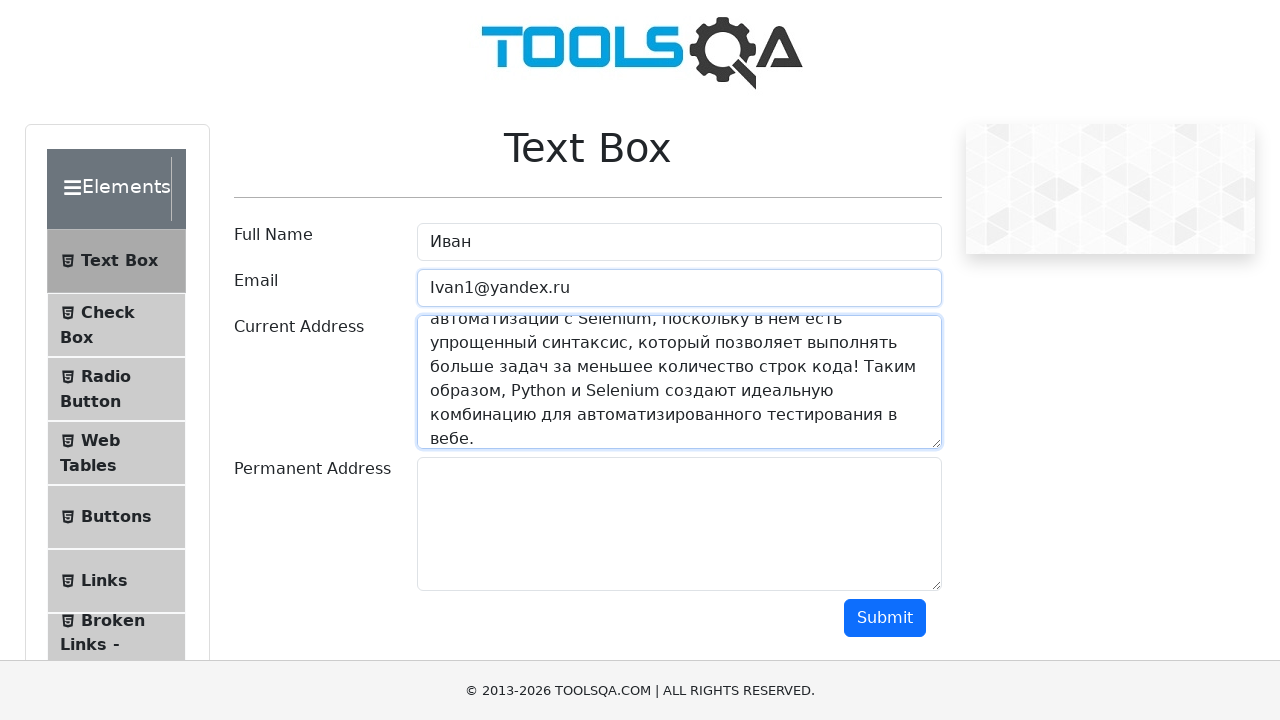

Clicked submit button to submit the form at (885, 618) on #submit
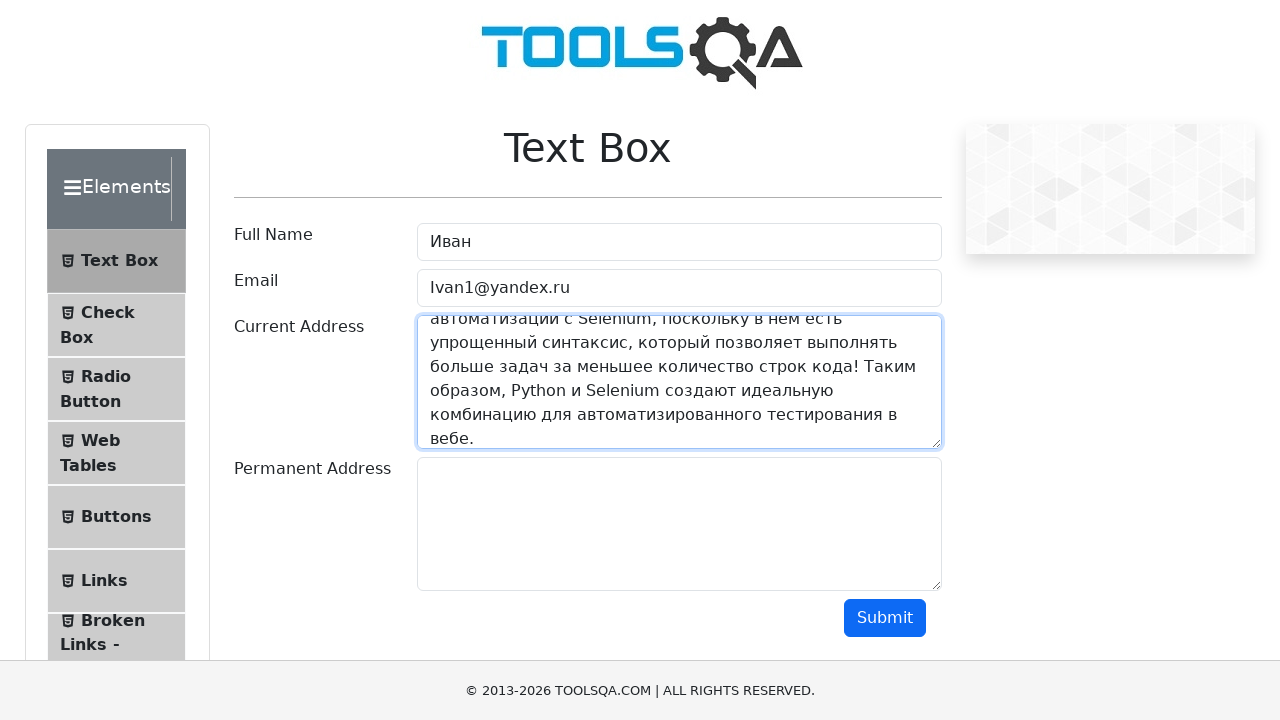

Waited 1000ms for form submission to complete
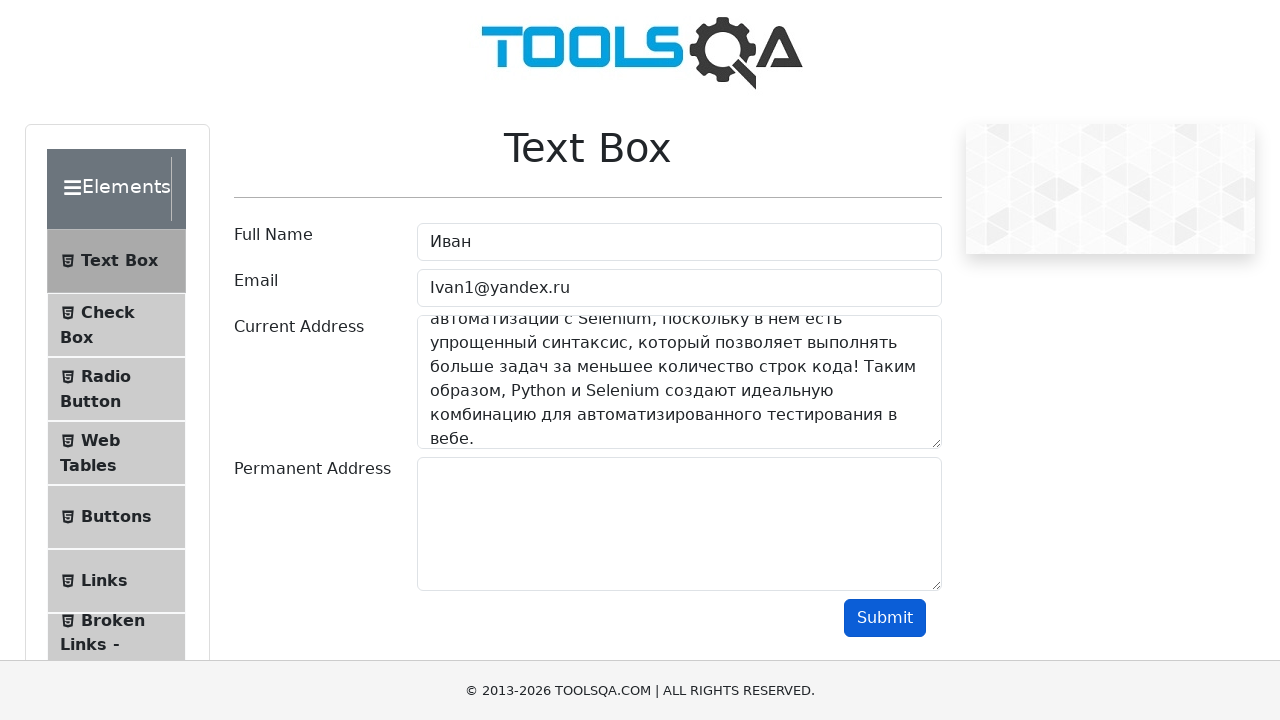

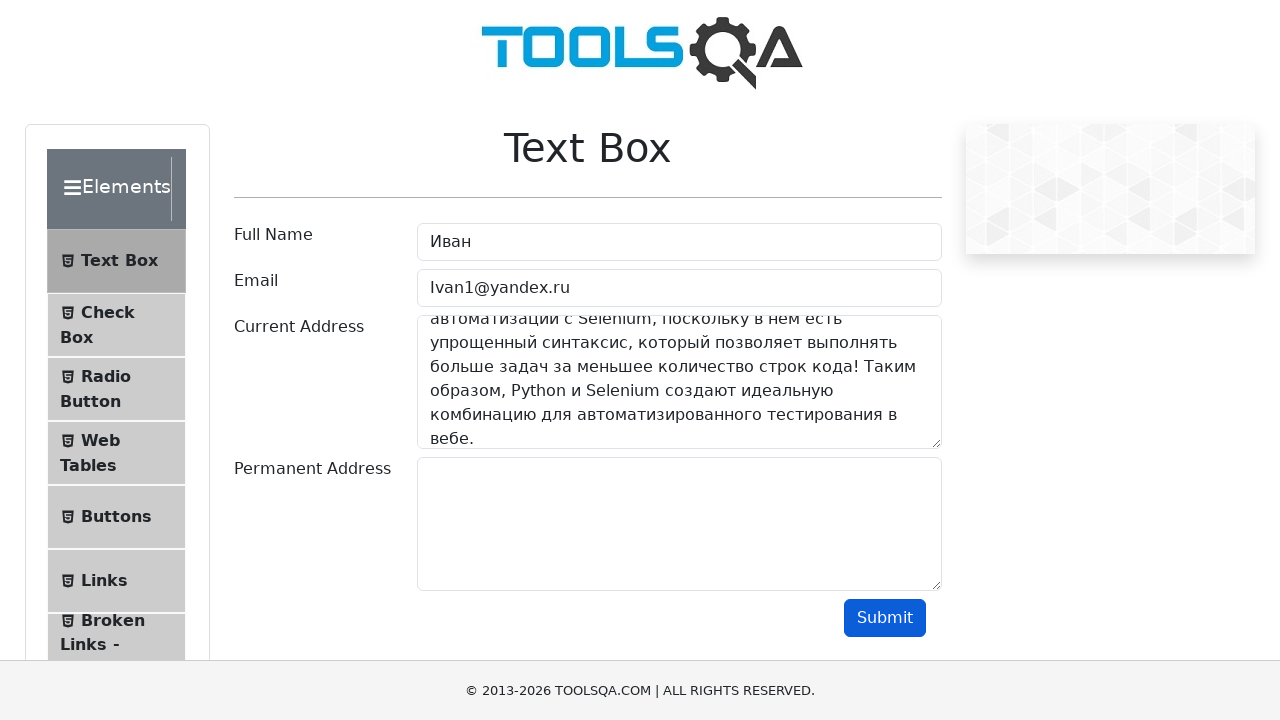